Tests the message creation functionality by navigating to the Messages page, filling in name, email, and message content fields, submitting the form, and verifying the success message is displayed.

Starting URL: https://certicon-testing.azurewebsites.net

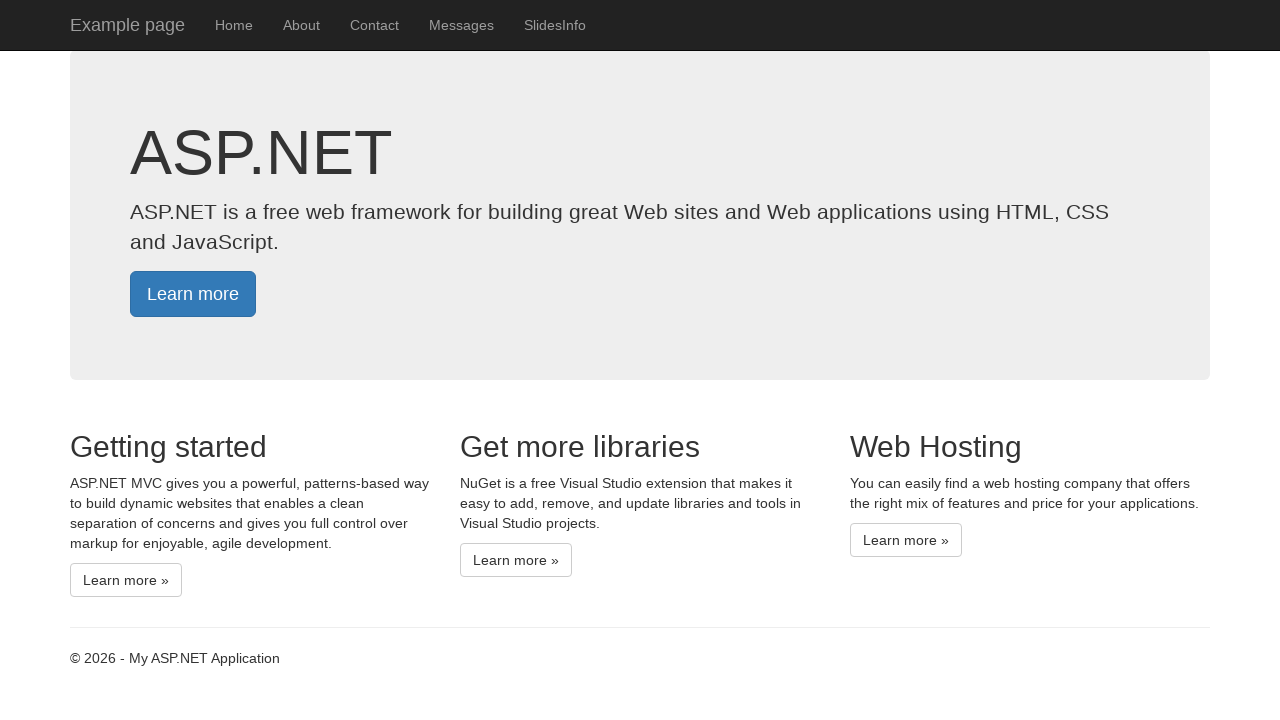

Clicked on Messages link to navigate to the messages page at (462, 25) on text=Messages
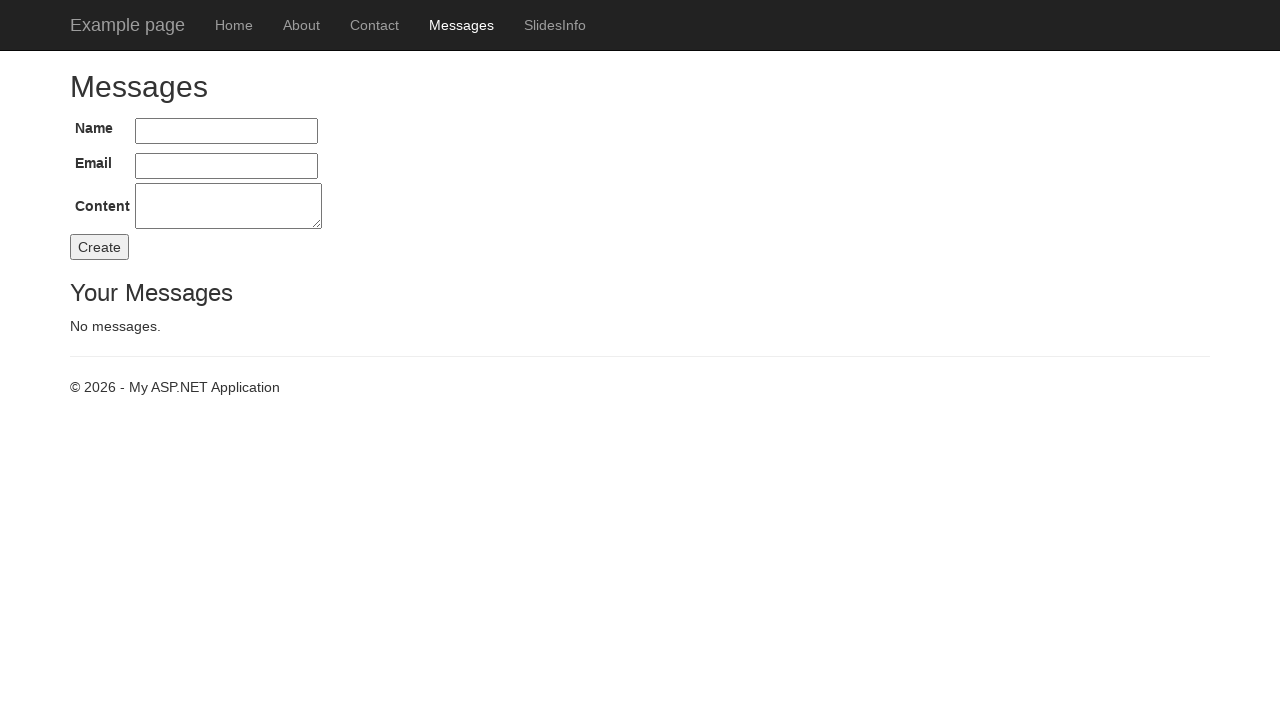

Filled in name field with 'Fero Lakatos' on #Name
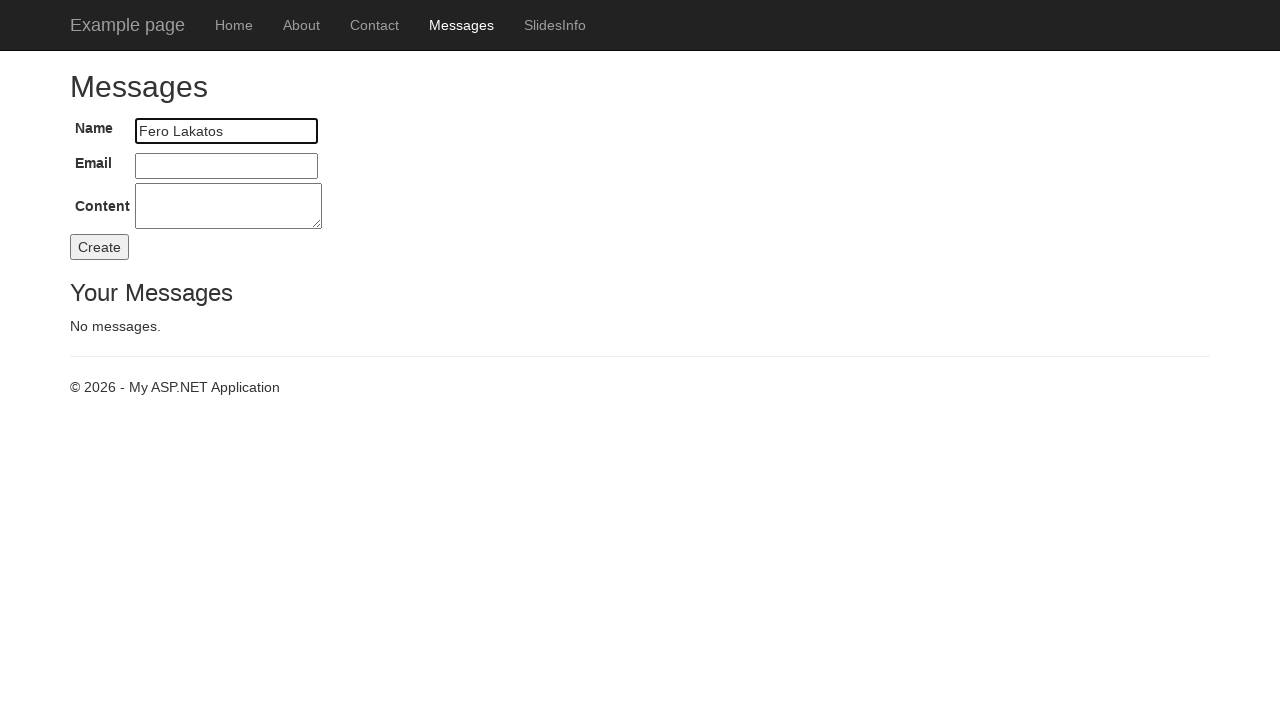

Filled in email field with 'FeroLakatos@seznam.cz' on #Email
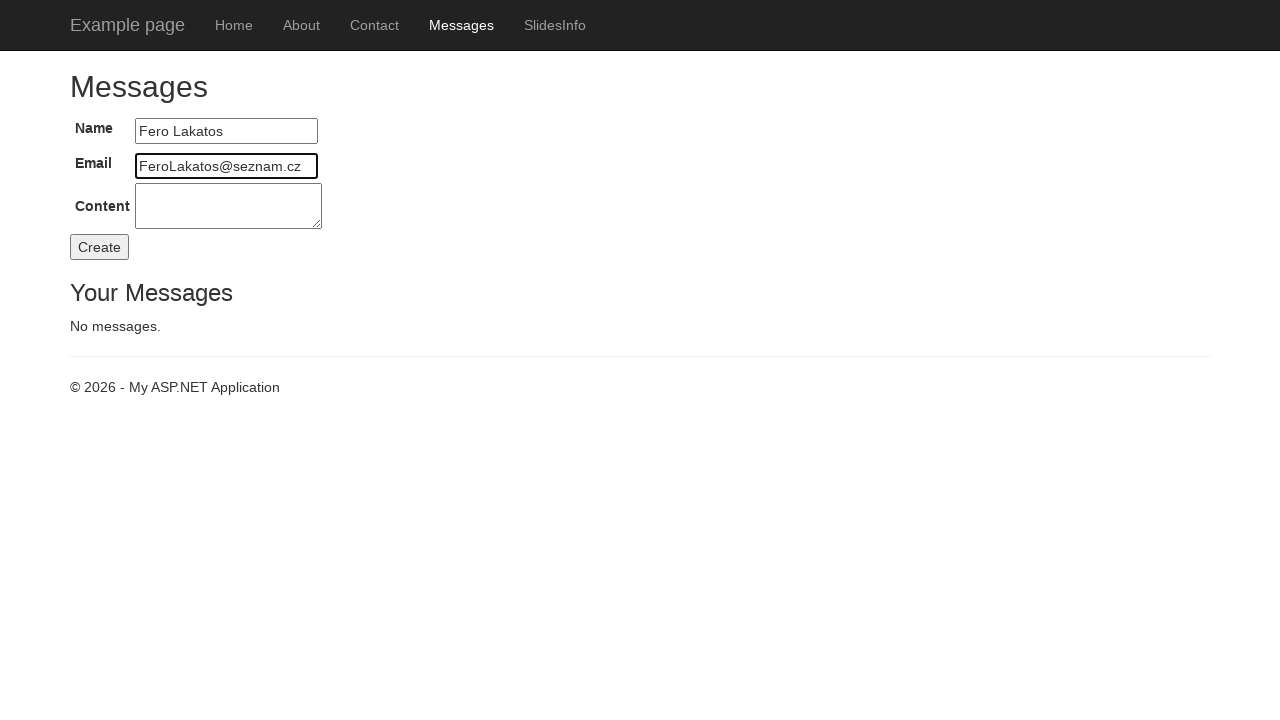

Filled in message content field with 'Ahoj, nazdar kamarade!' on #Content
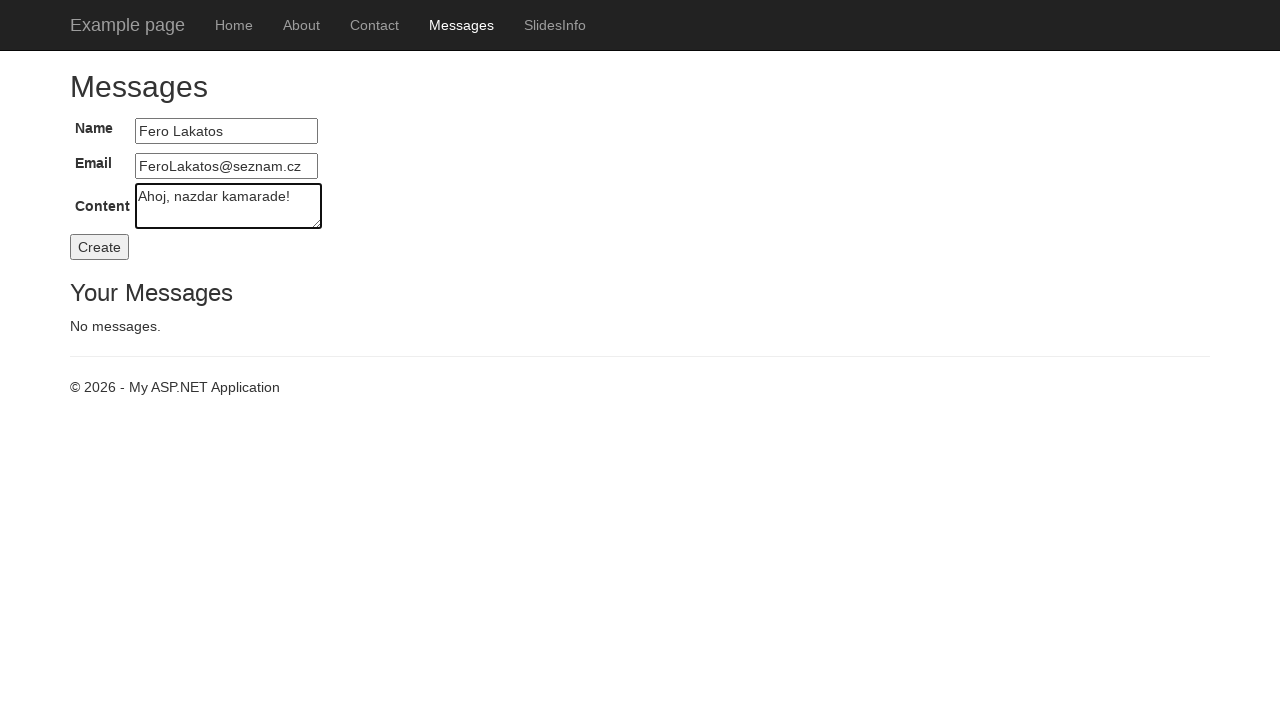

Clicked the Create button to submit the message form at (100, 247) on #buttonCreate
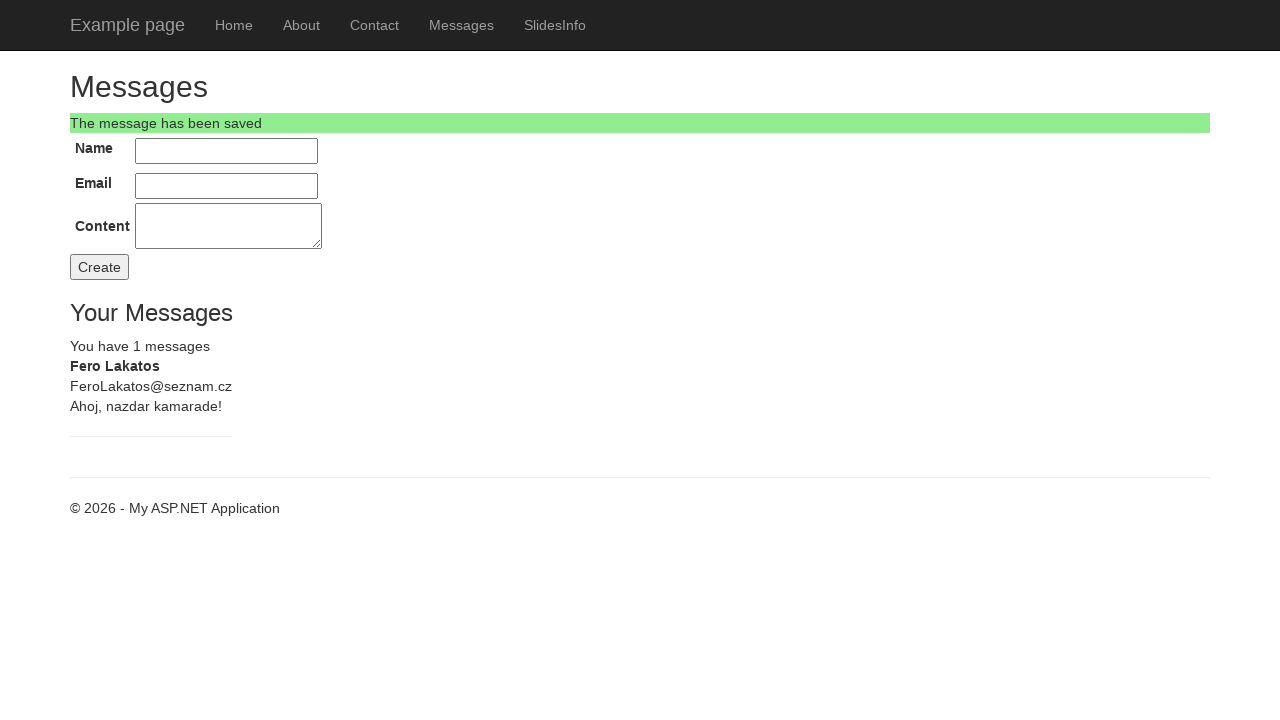

Success message element appeared on the page
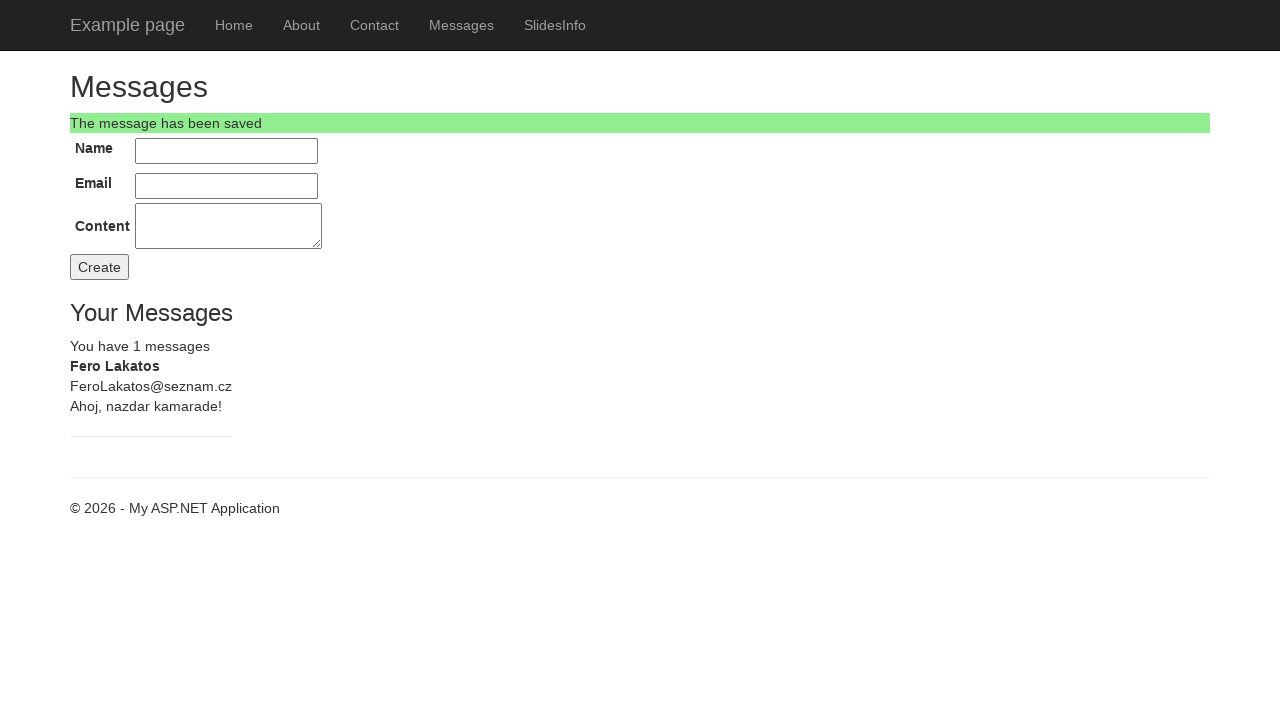

Retrieved success message text: 'The message has been saved'
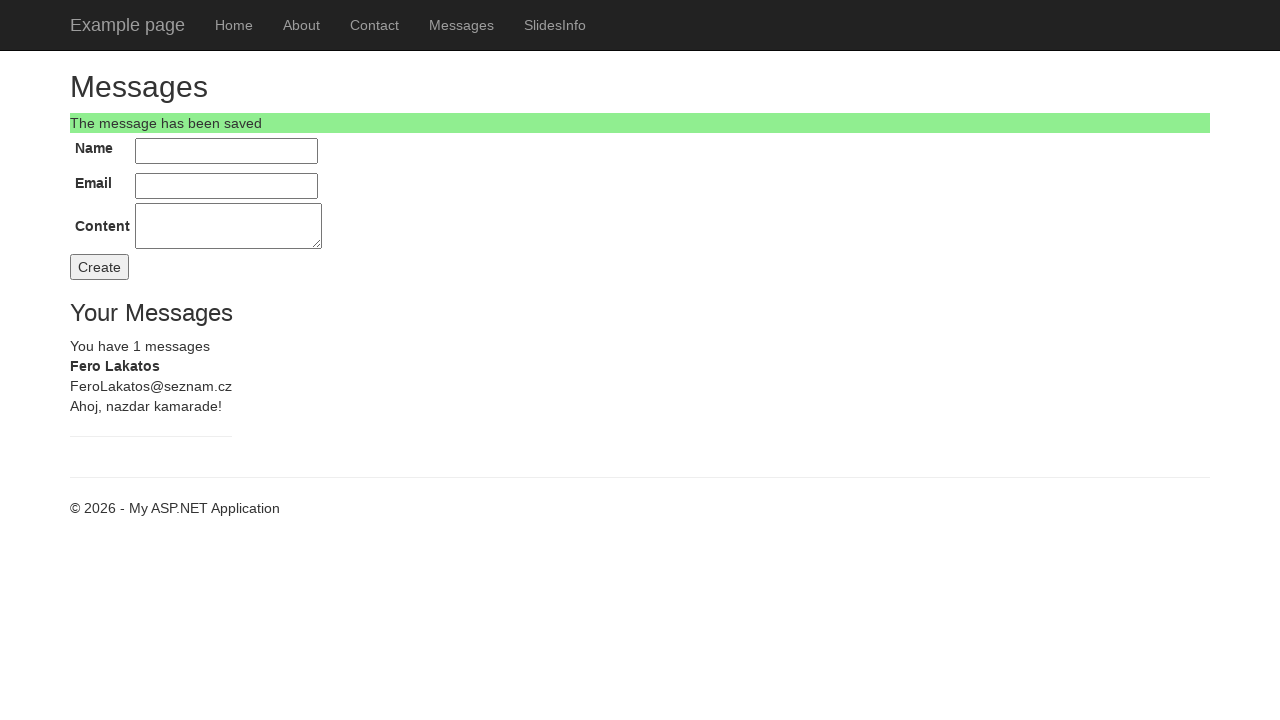

Verified success message text matches expected value
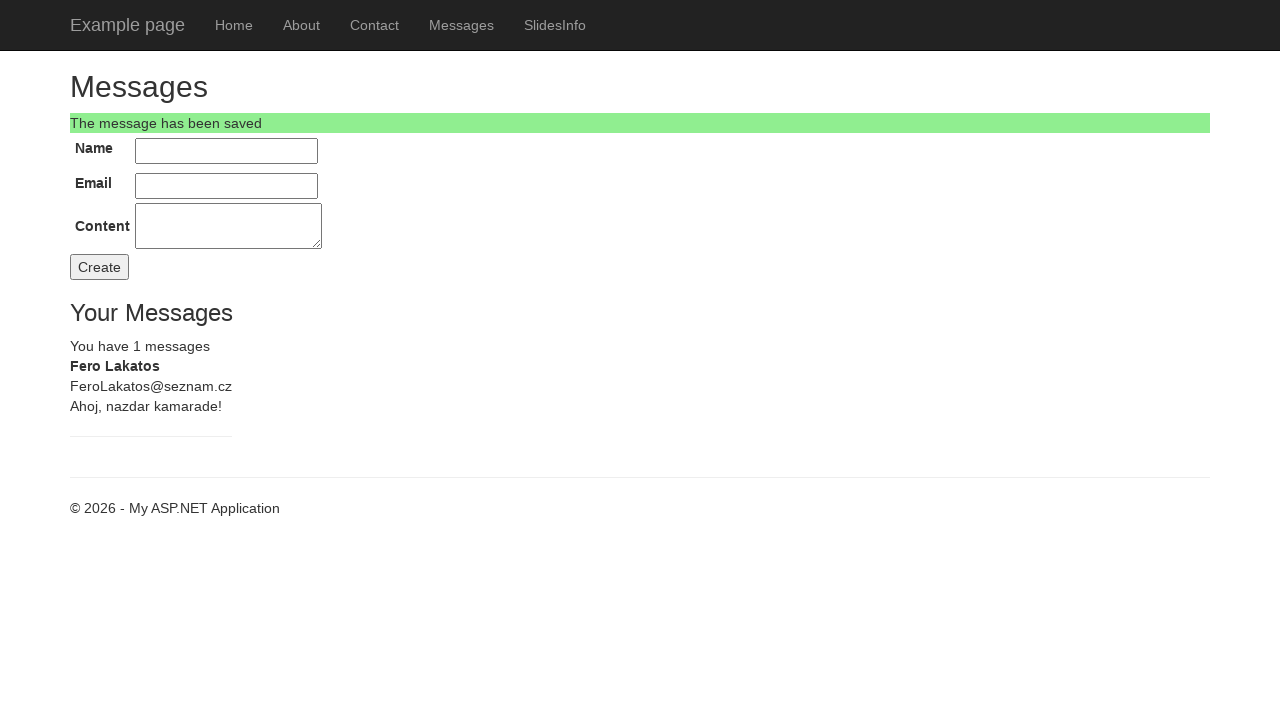

Retrieved message count text: 'You have 1 messages'
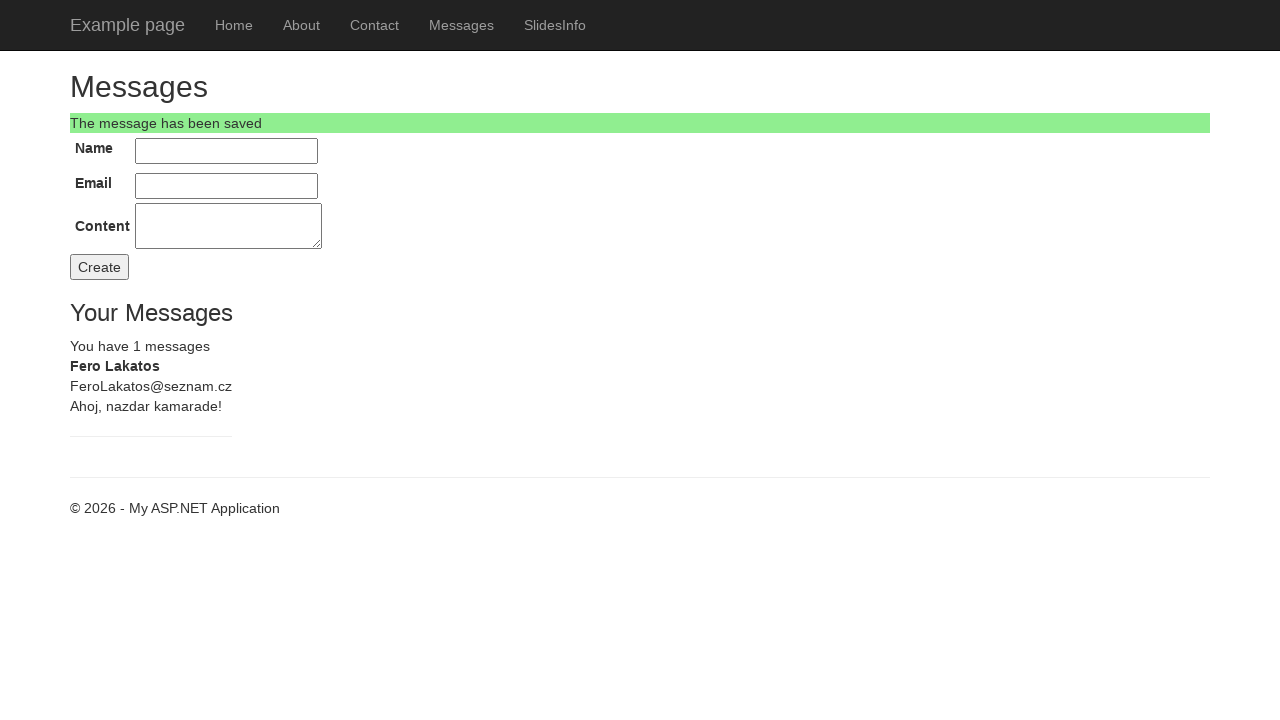

Verified message count matches expected value
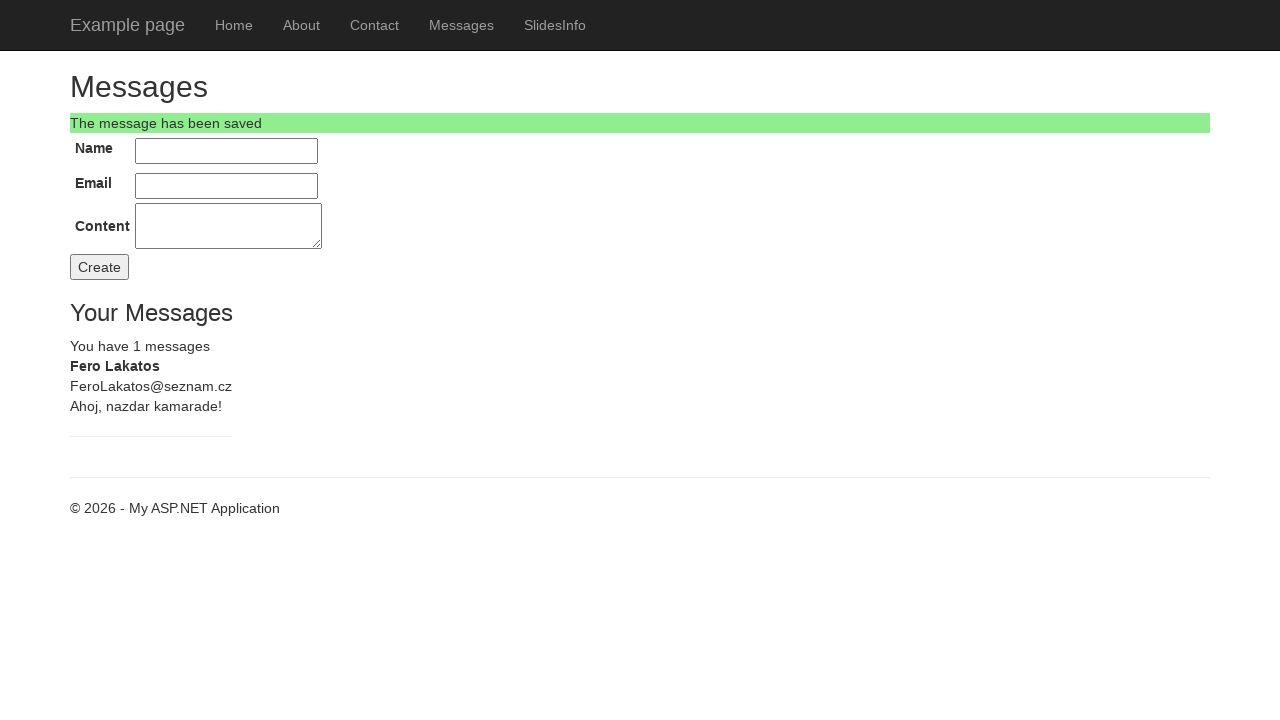

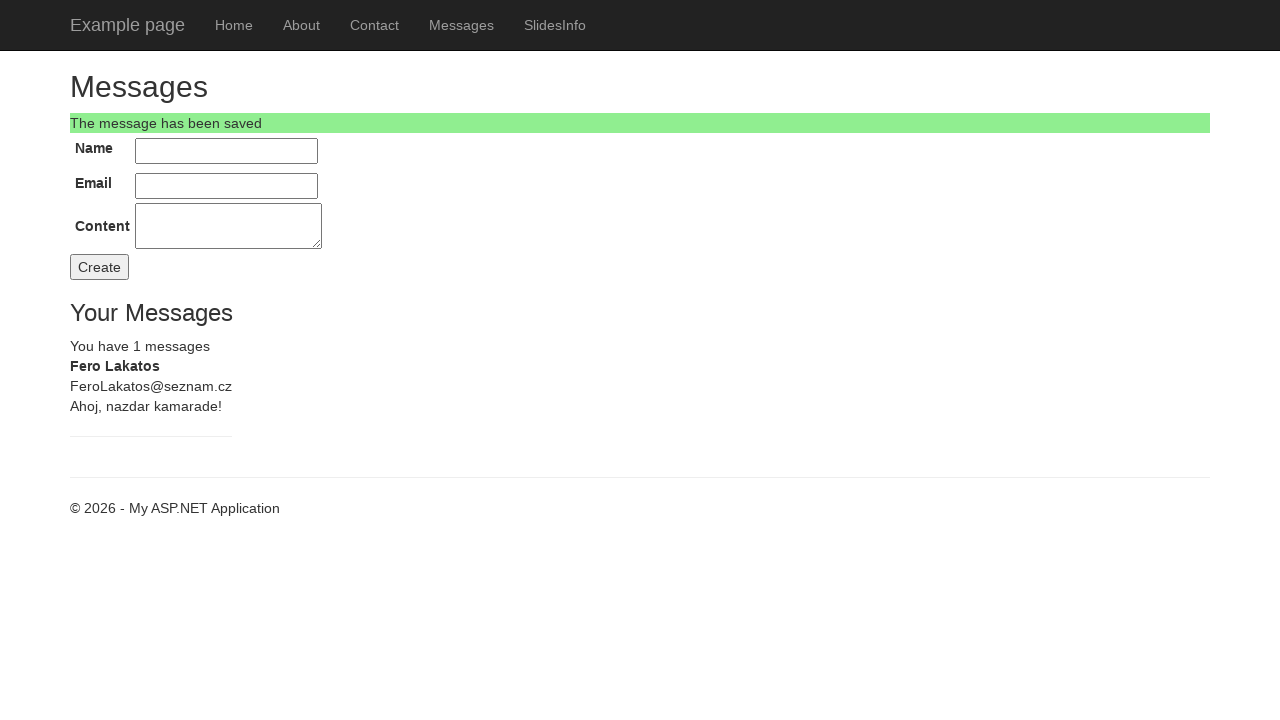